Navigates to Rahul Shetty Academy website and retrieves the page title

Starting URL: https://rahulshettyacademy.com

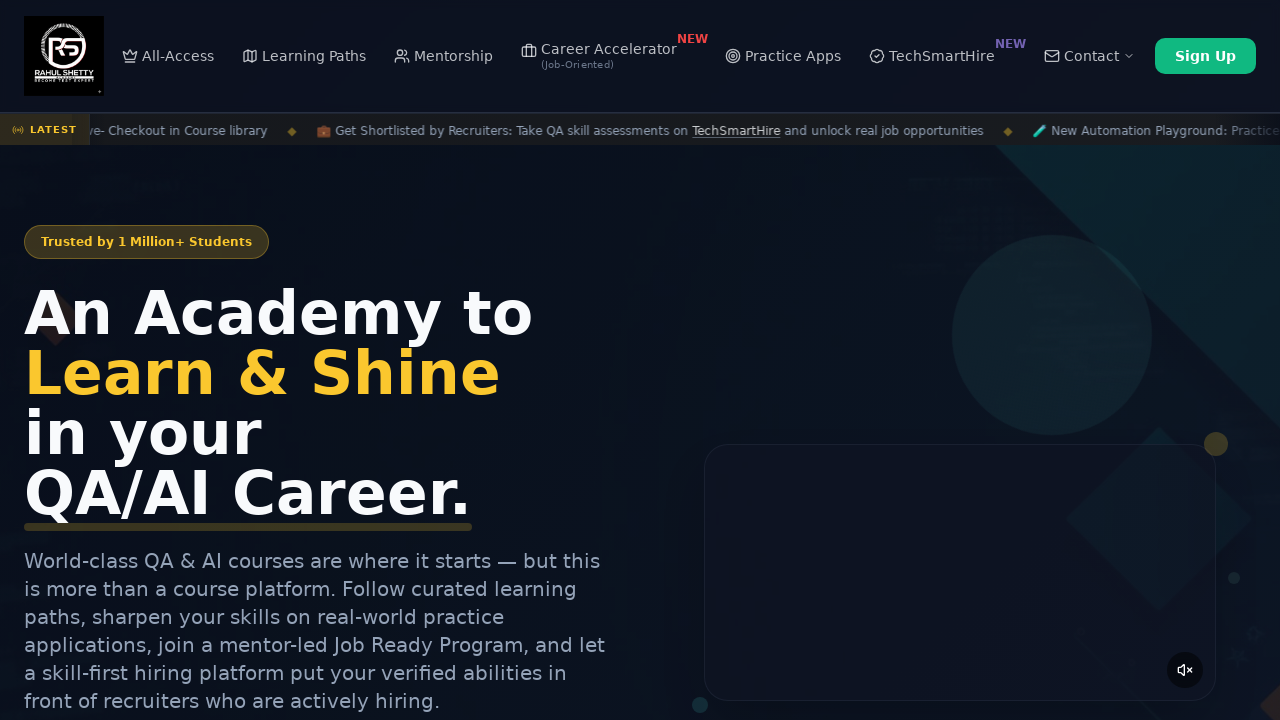

Retrieved page title from Rahul Shetty Academy website
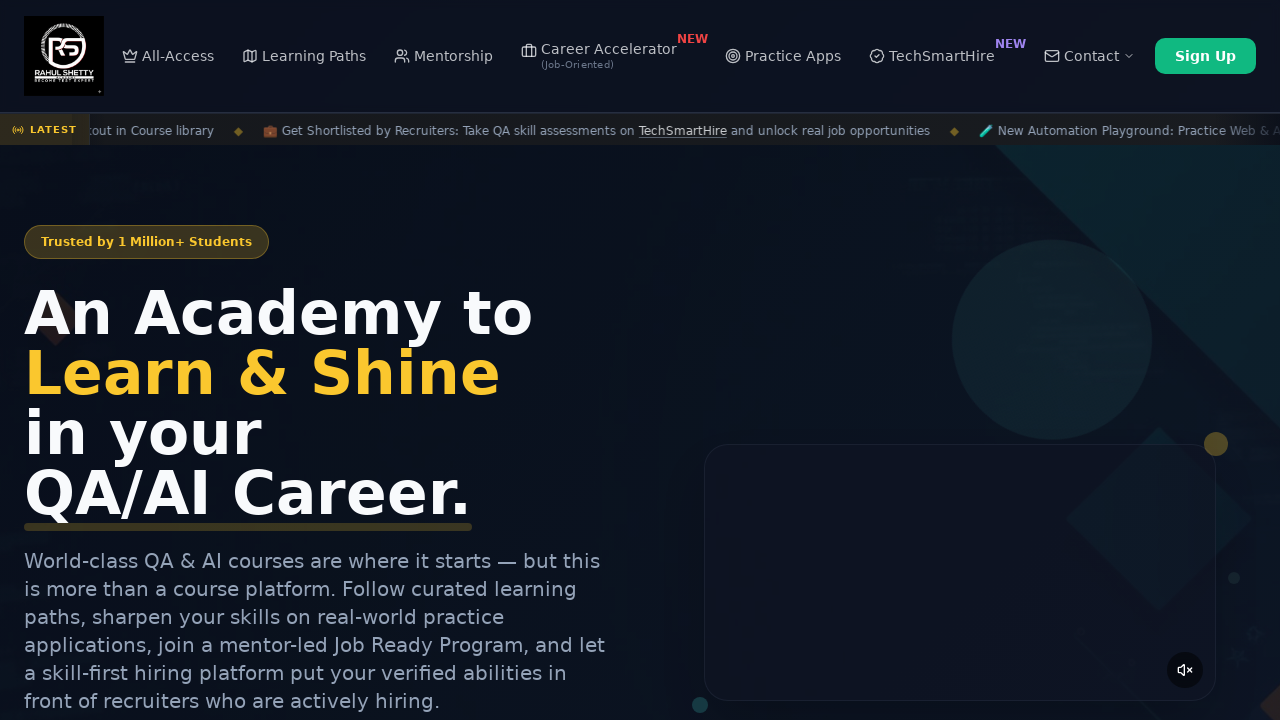

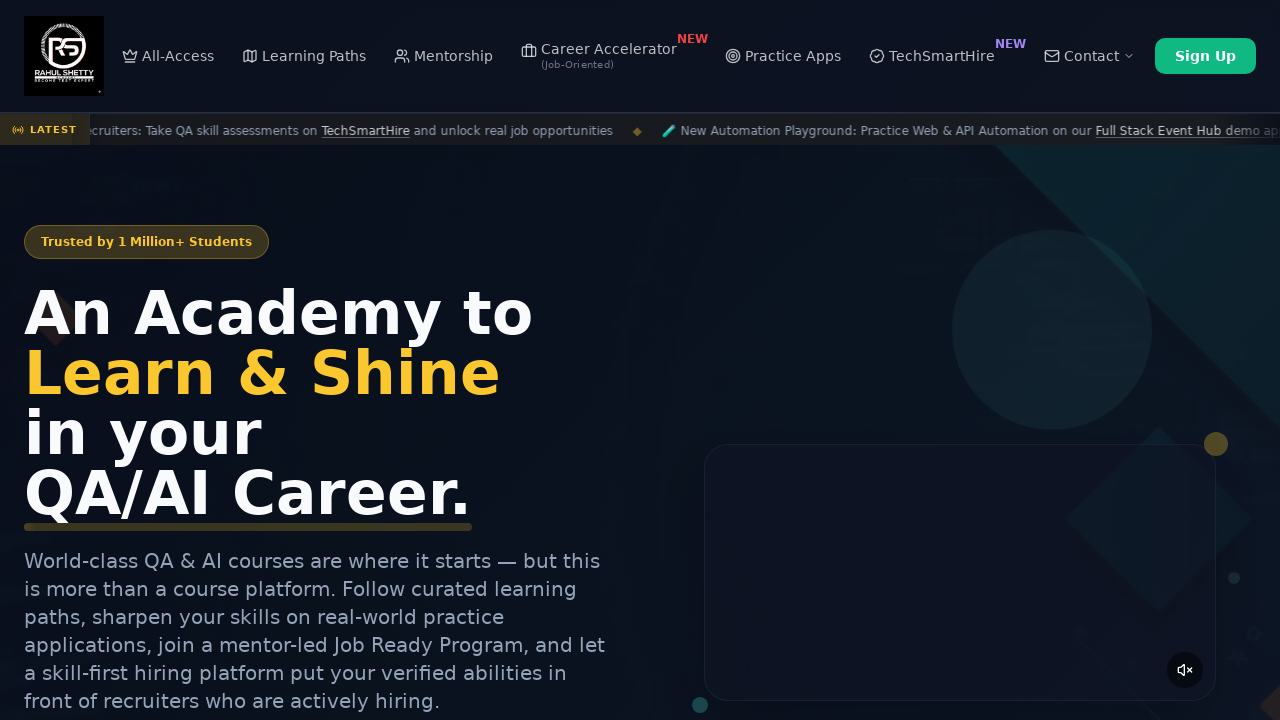